Navigates to Mars news page and waits for news content to load, verifying the page structure is present

Starting URL: https://data-class-mars.s3.amazonaws.com/Mars/index.html

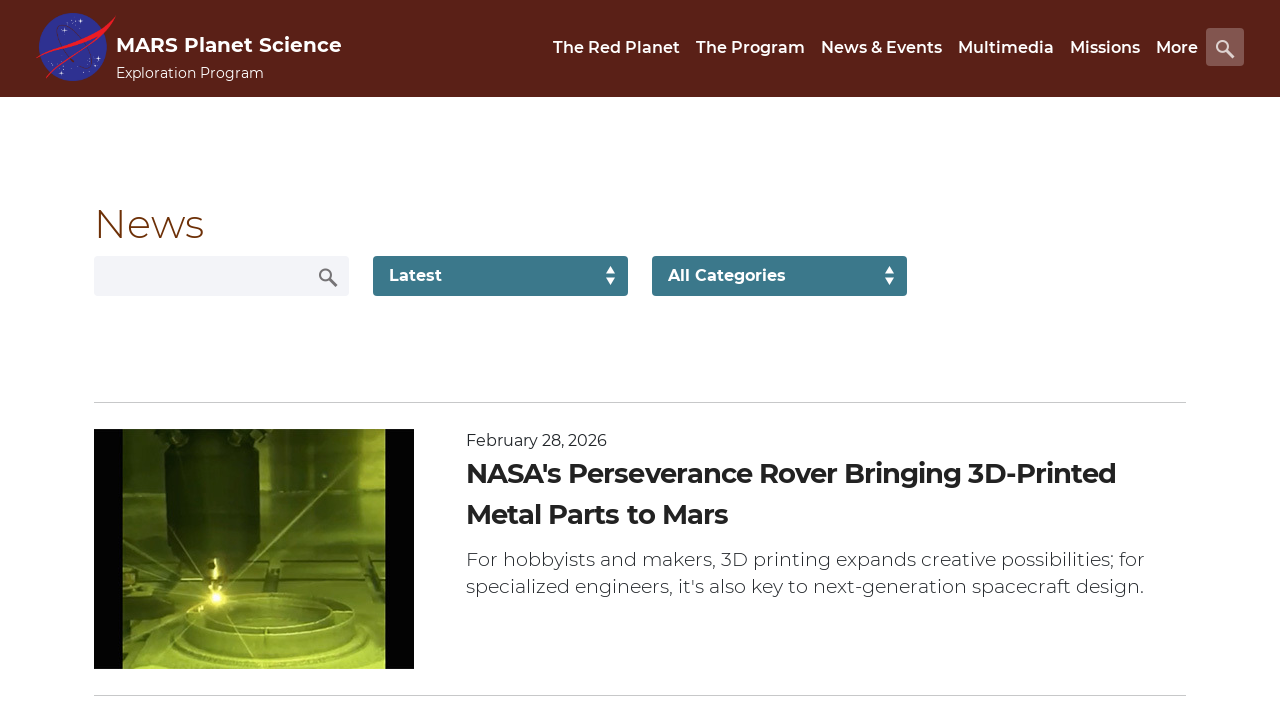

Navigated to Mars news page
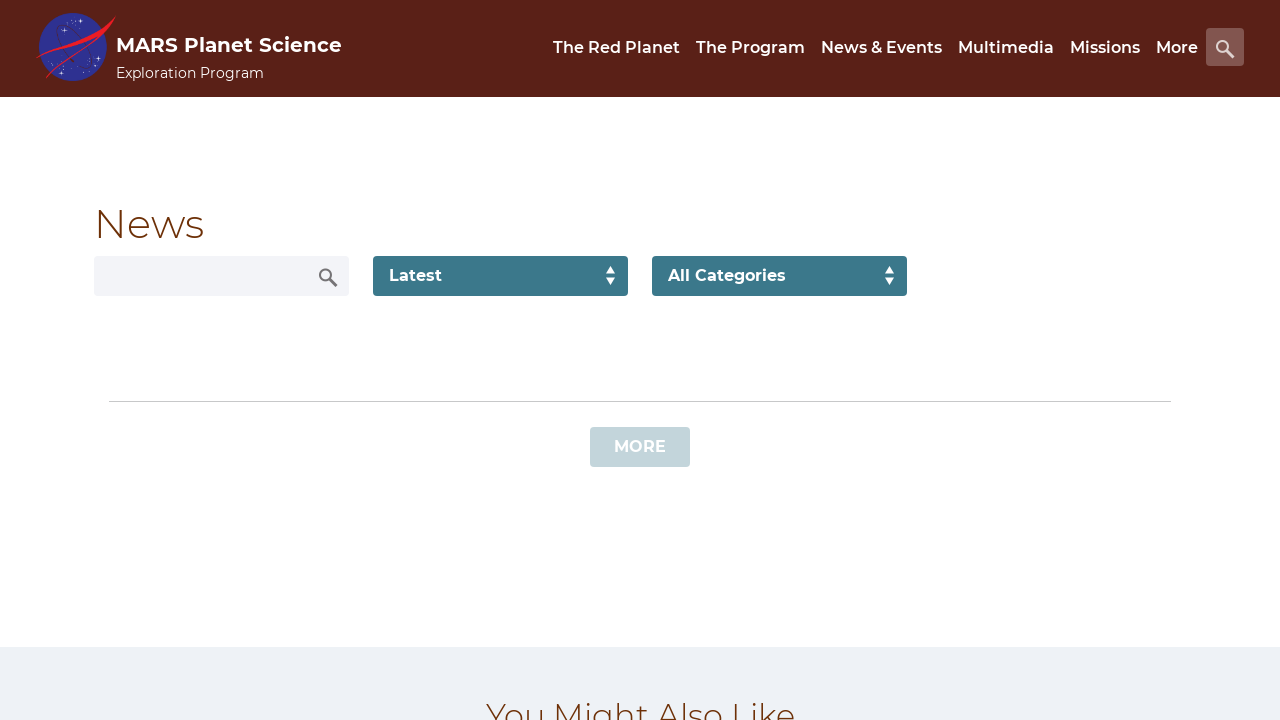

News list content loaded
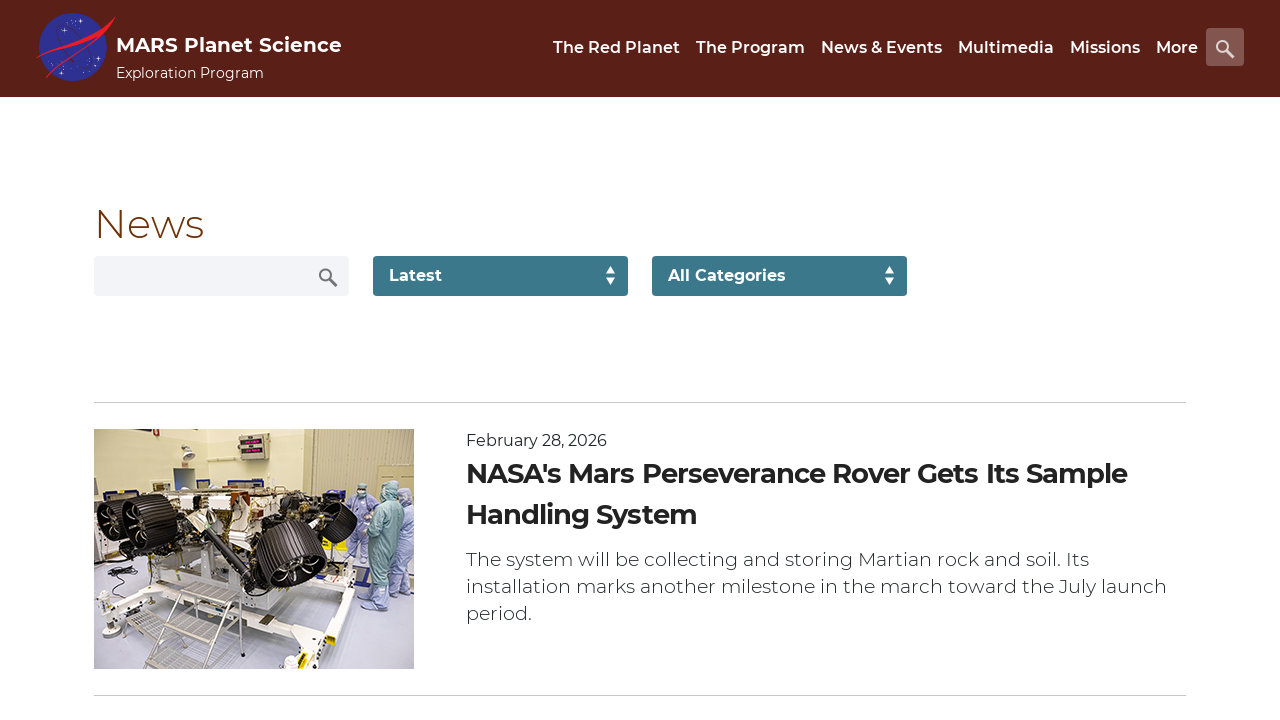

Content title element is present
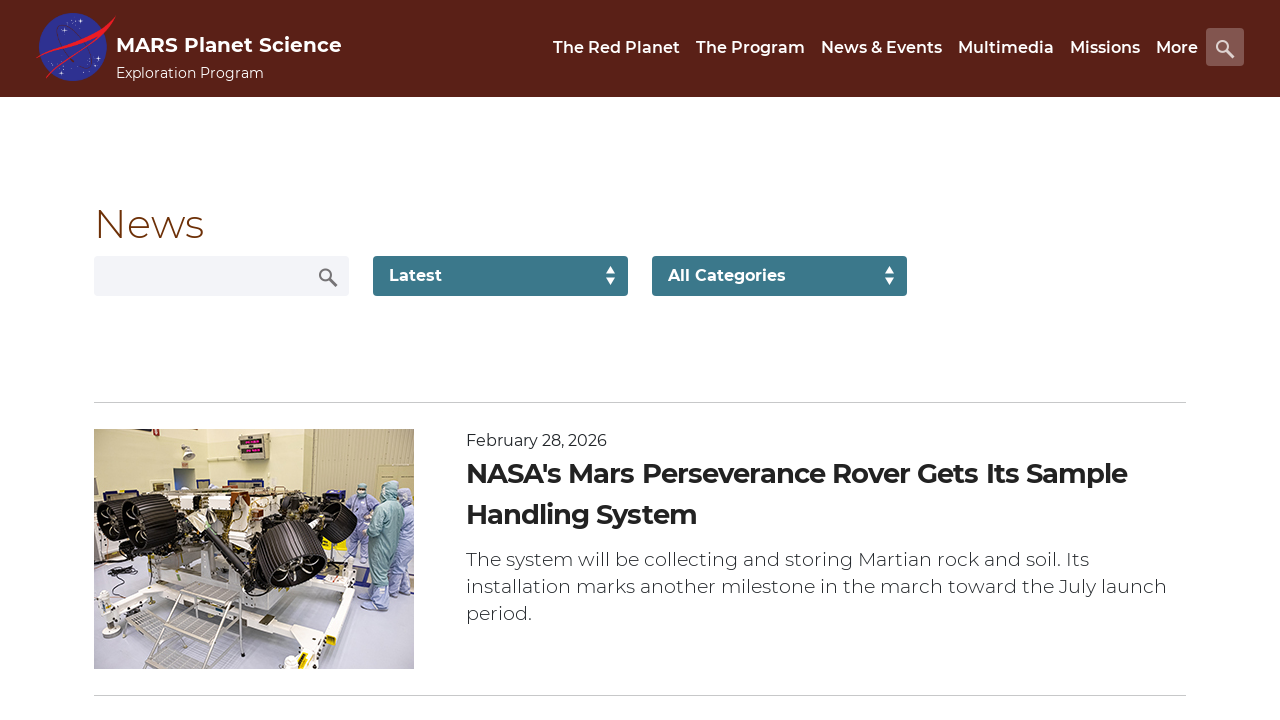

Article teaser body element is present
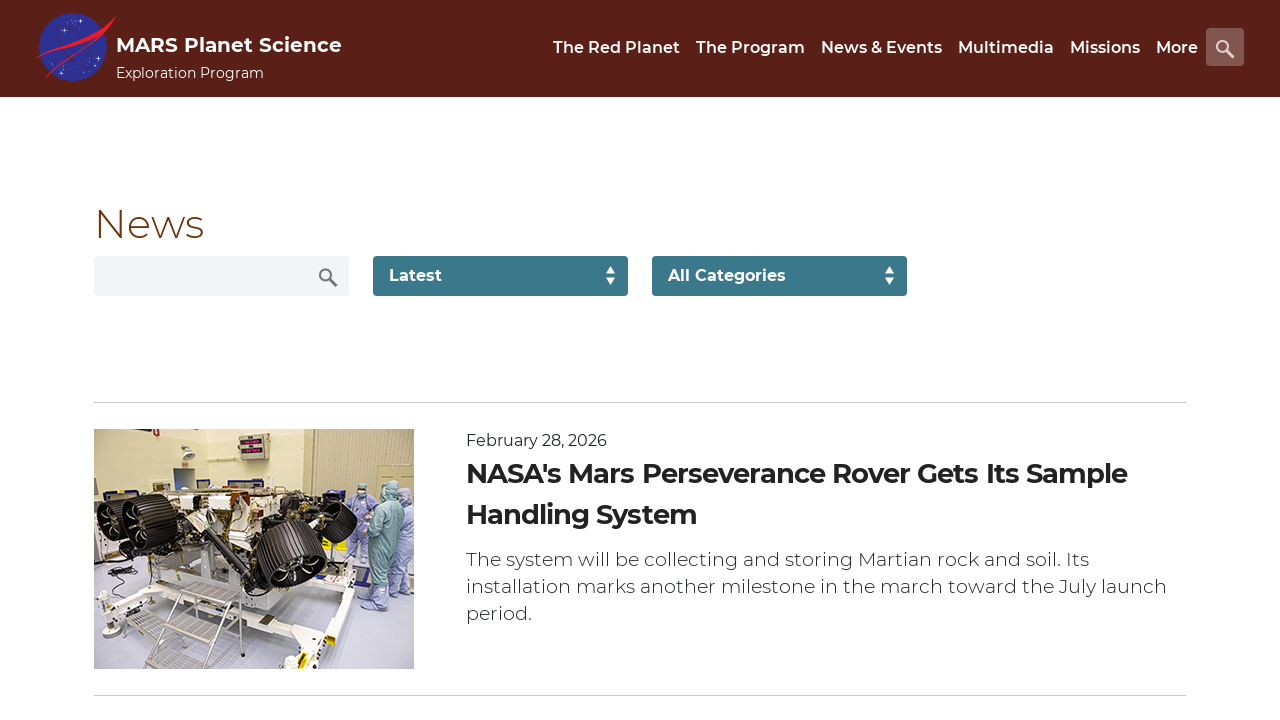

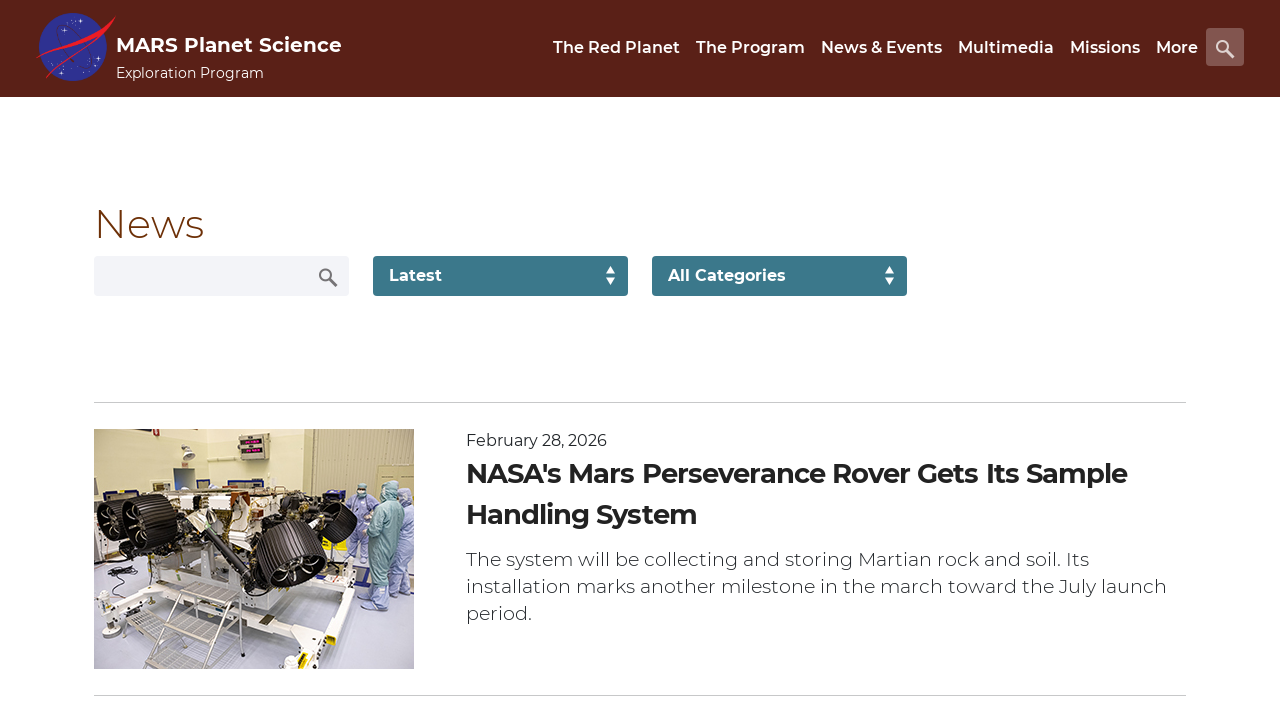